Tests the happy path of the Text Box form by filling all fields (name, email, current address, permanent address) and verifying the submitted data is displayed correctly

Starting URL: https://demoqa.com/text-box

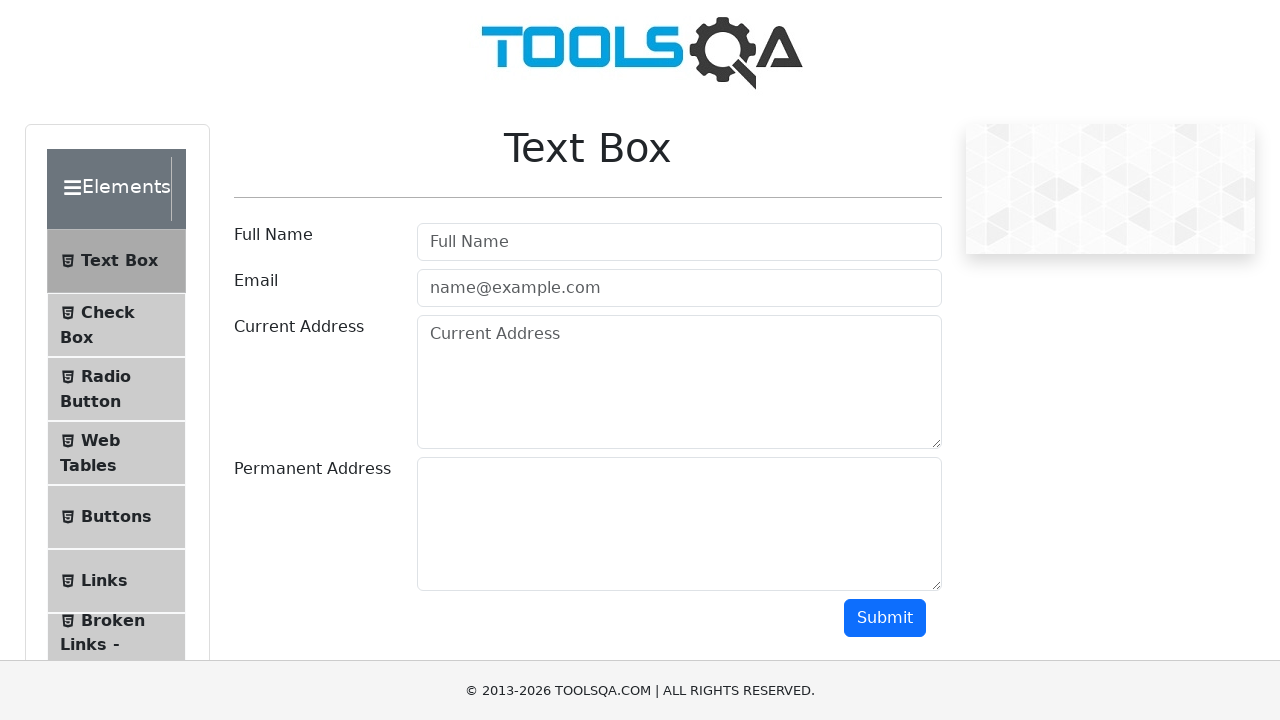

Filled userName field with 'John Doe' on #userName
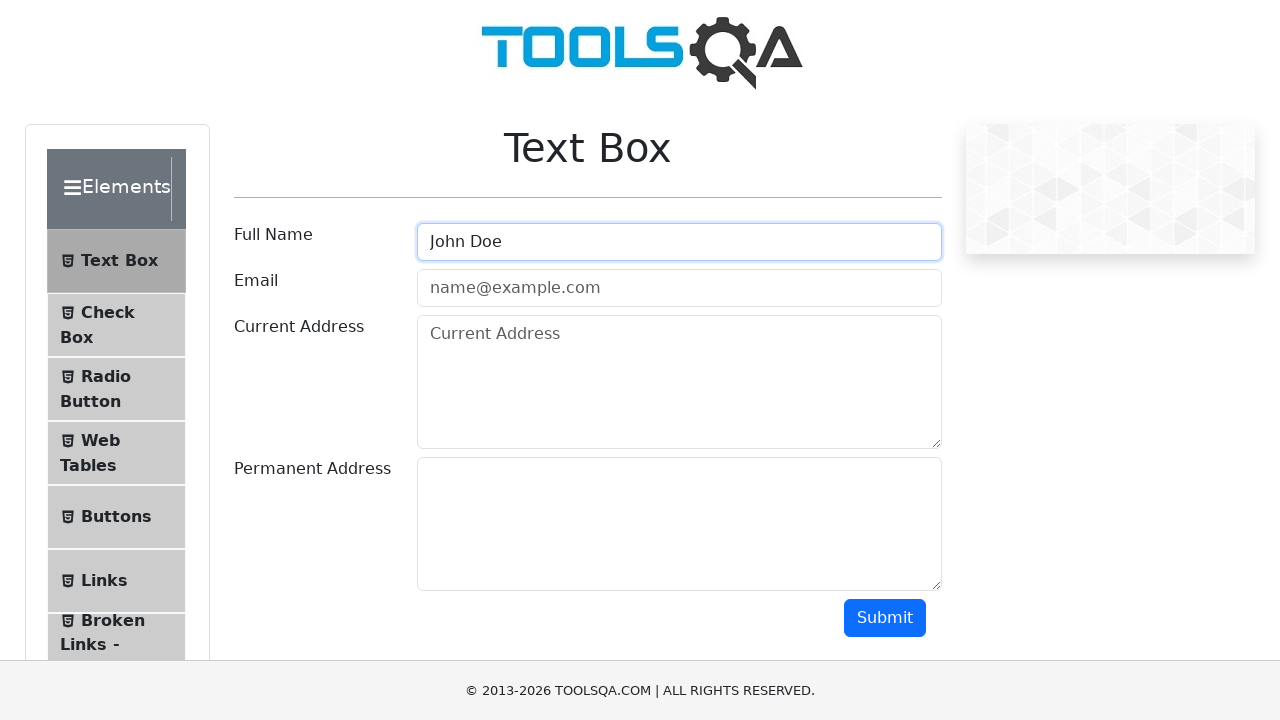

Filled userEmail field with 'johndoe@example.com' on #userEmail
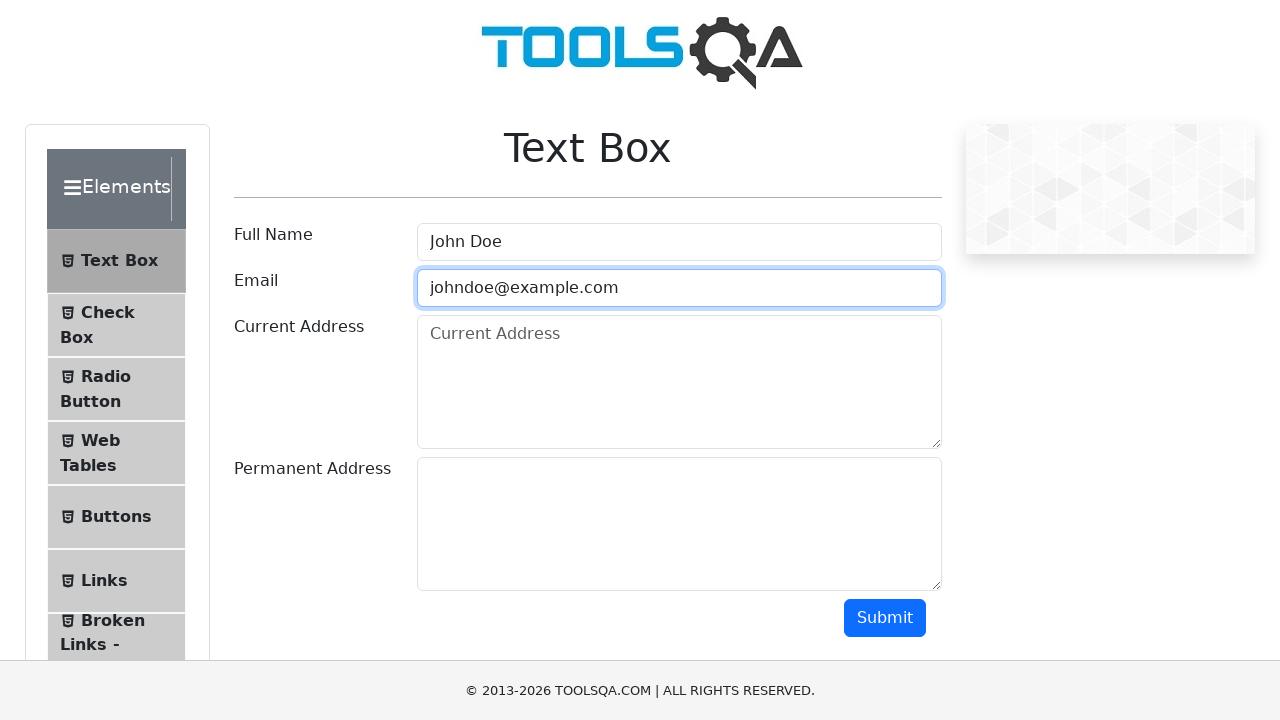

Filled currentAddress field with '123 Main Street' on #currentAddress
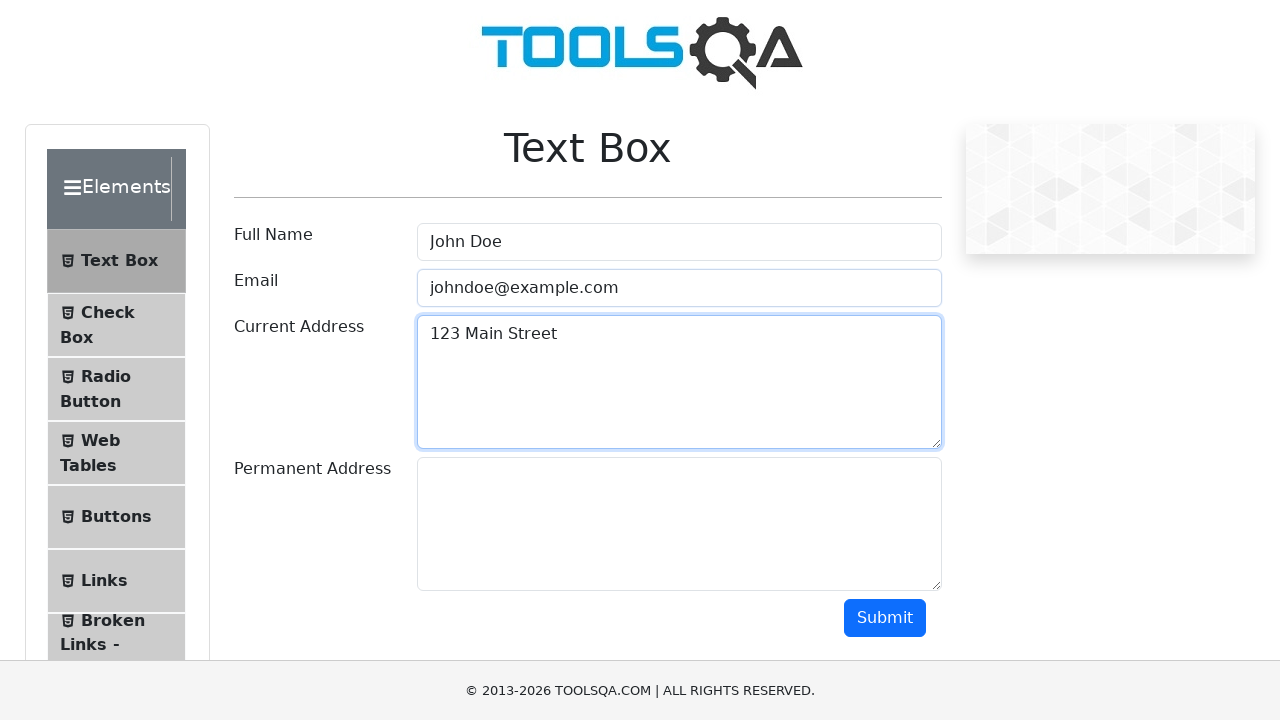

Filled permanentAddress field with '456 Oak Avenue' on #permanentAddress
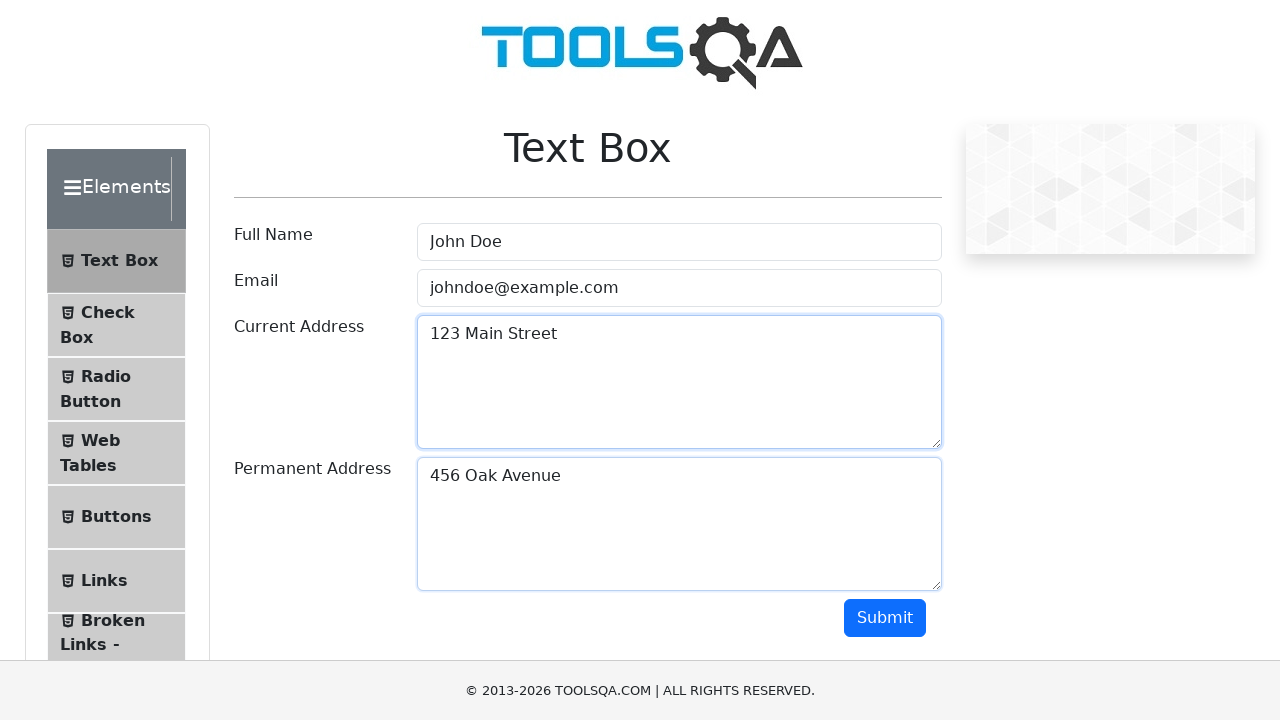

Clicked submit button to submit the form at (885, 618) on #submit
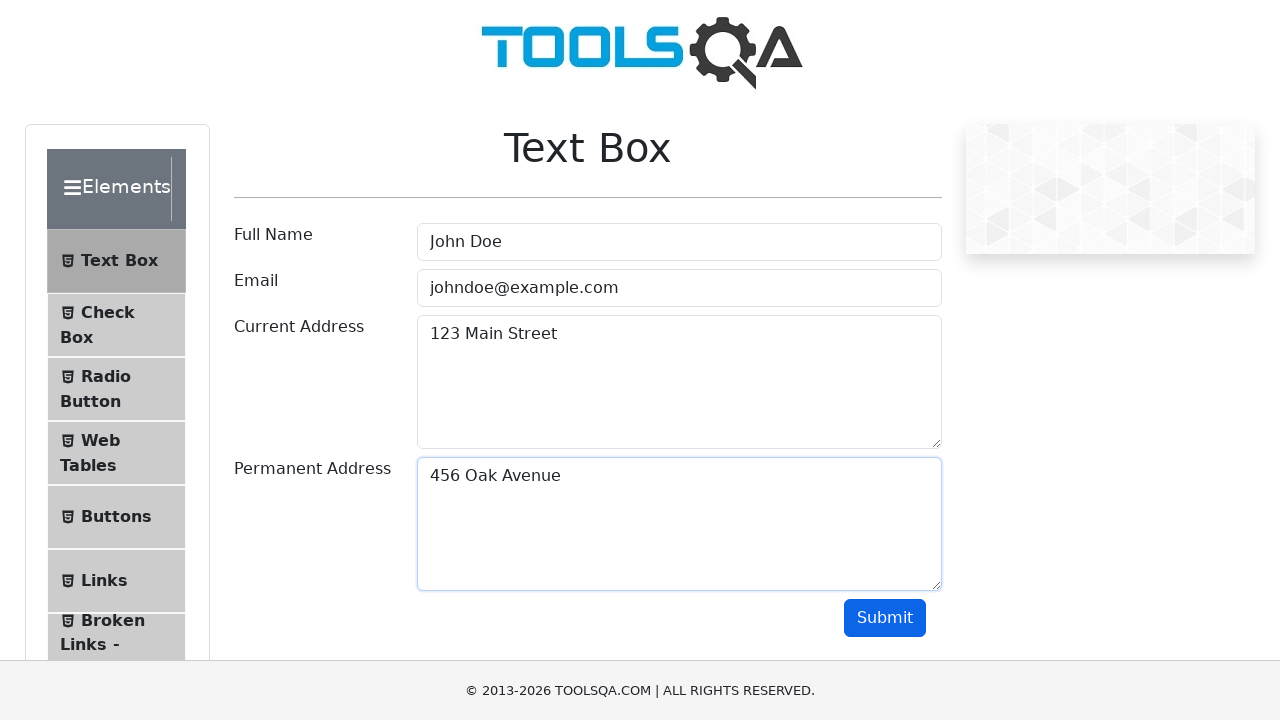

Output section loaded successfully
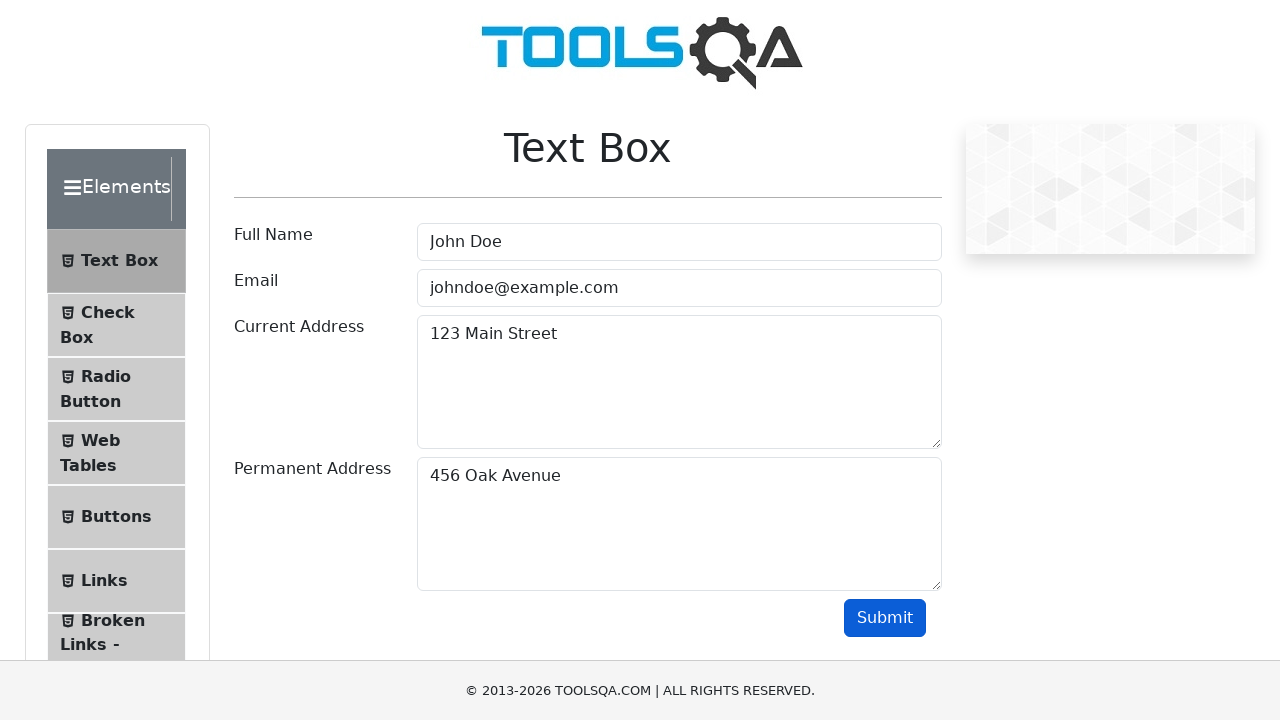

Name field is displayed in output section
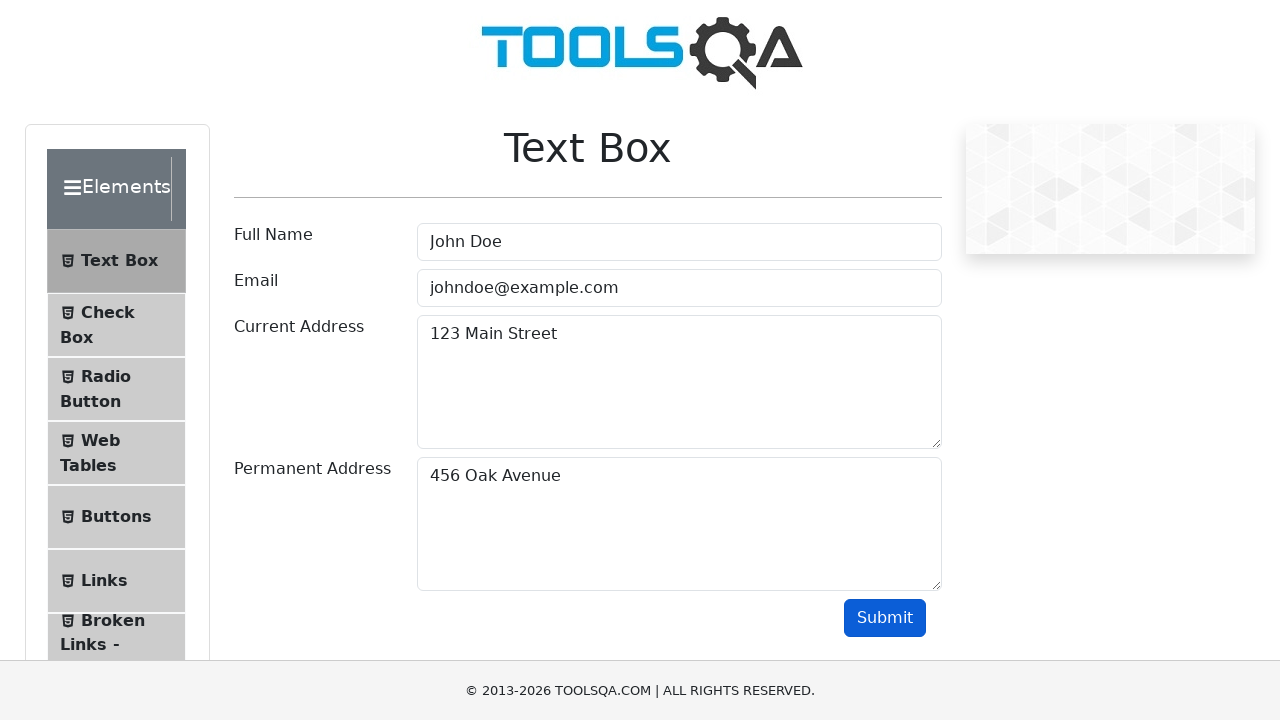

Email field is displayed in output section
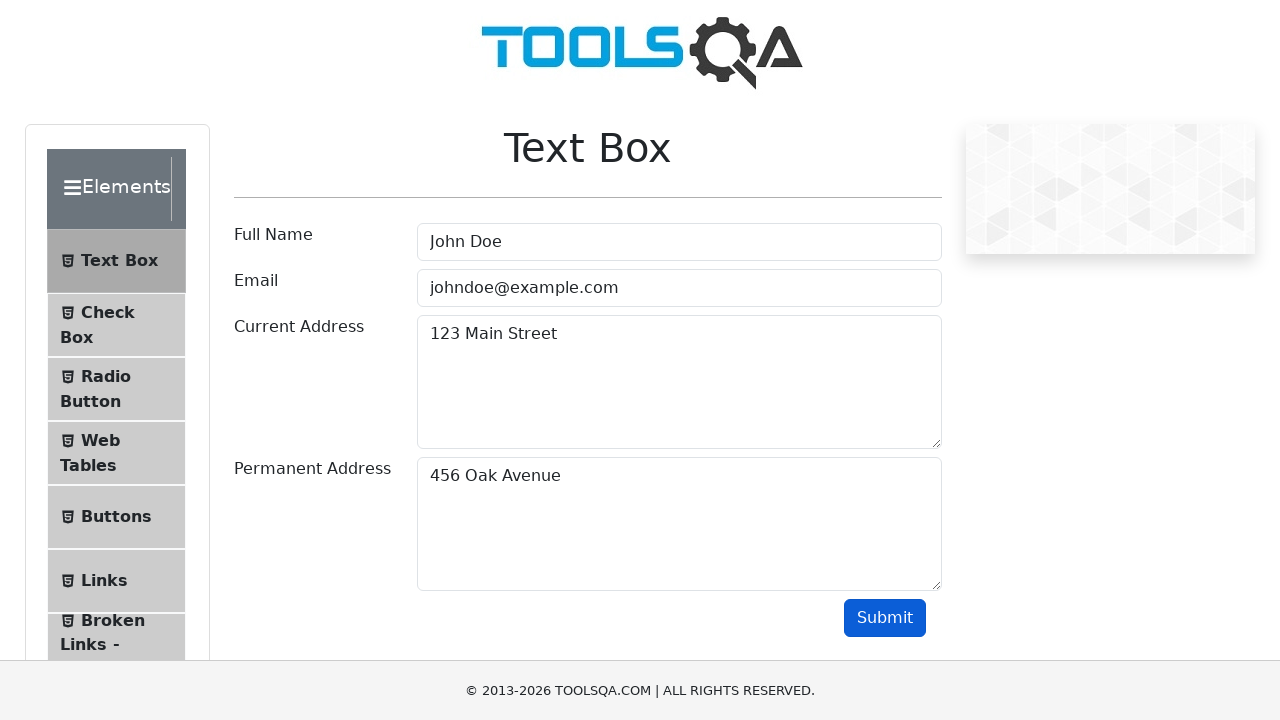

Current address field is displayed in output section
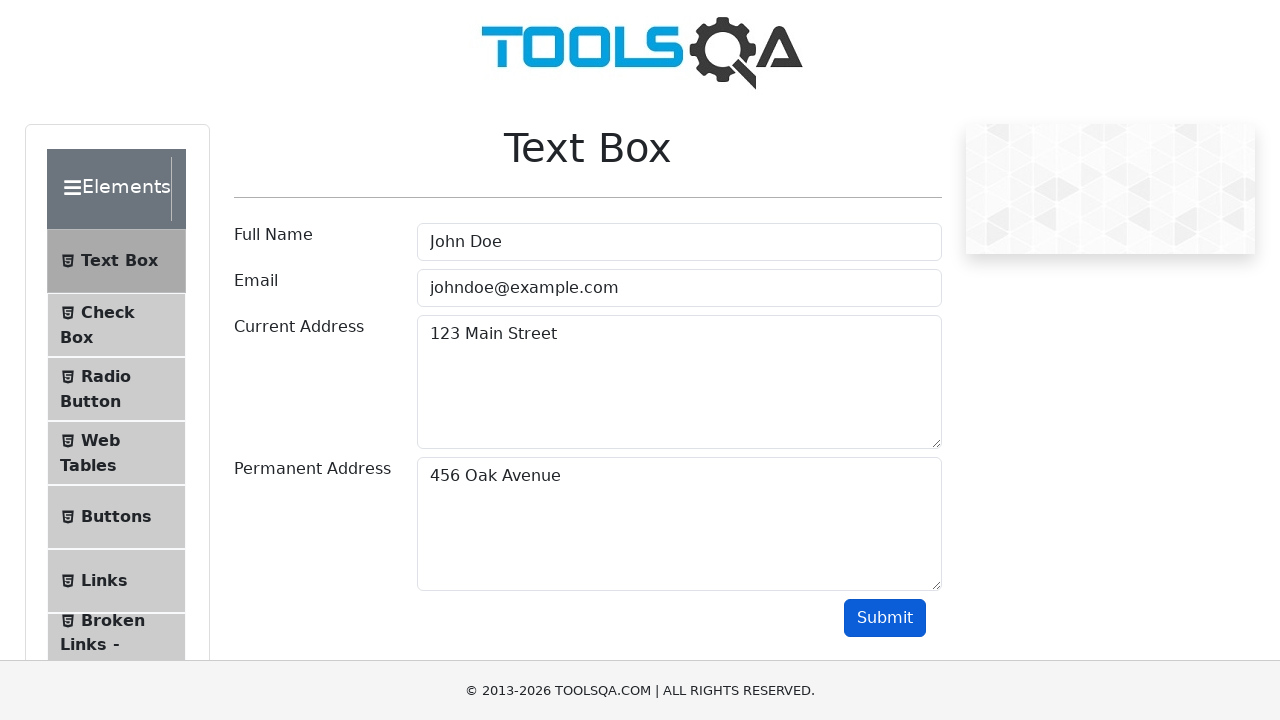

Permanent address field is displayed in output section
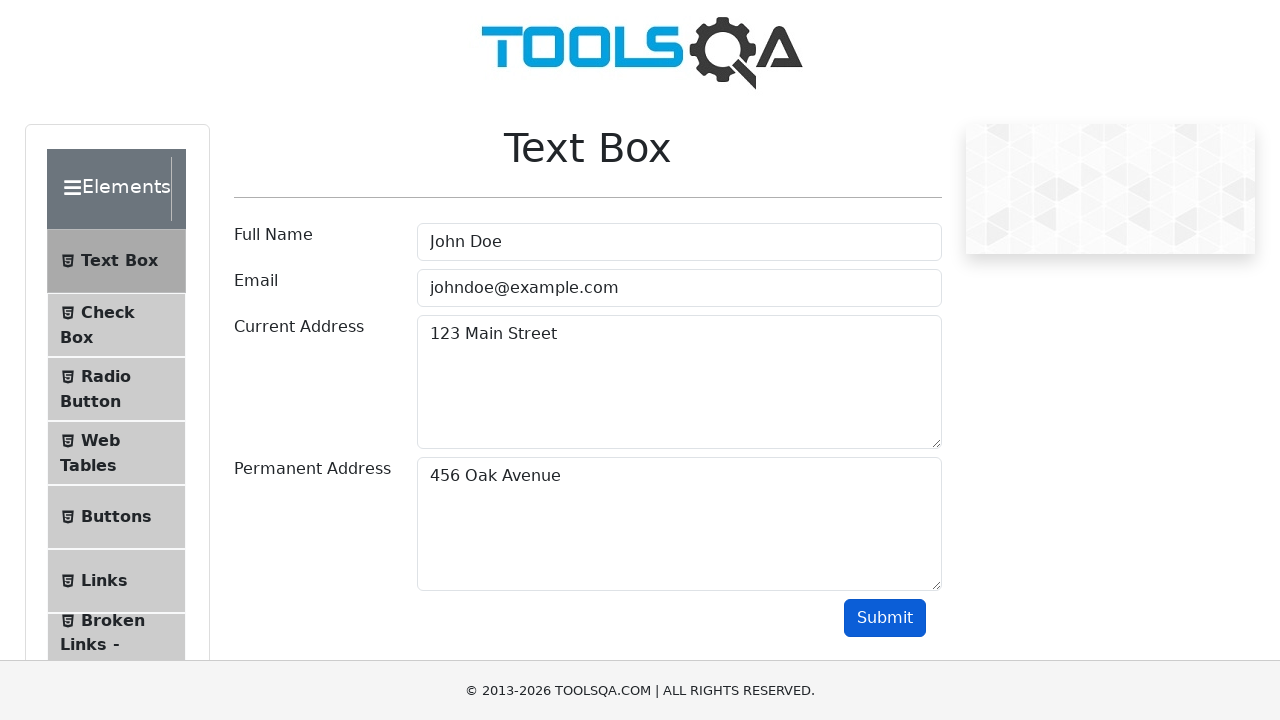

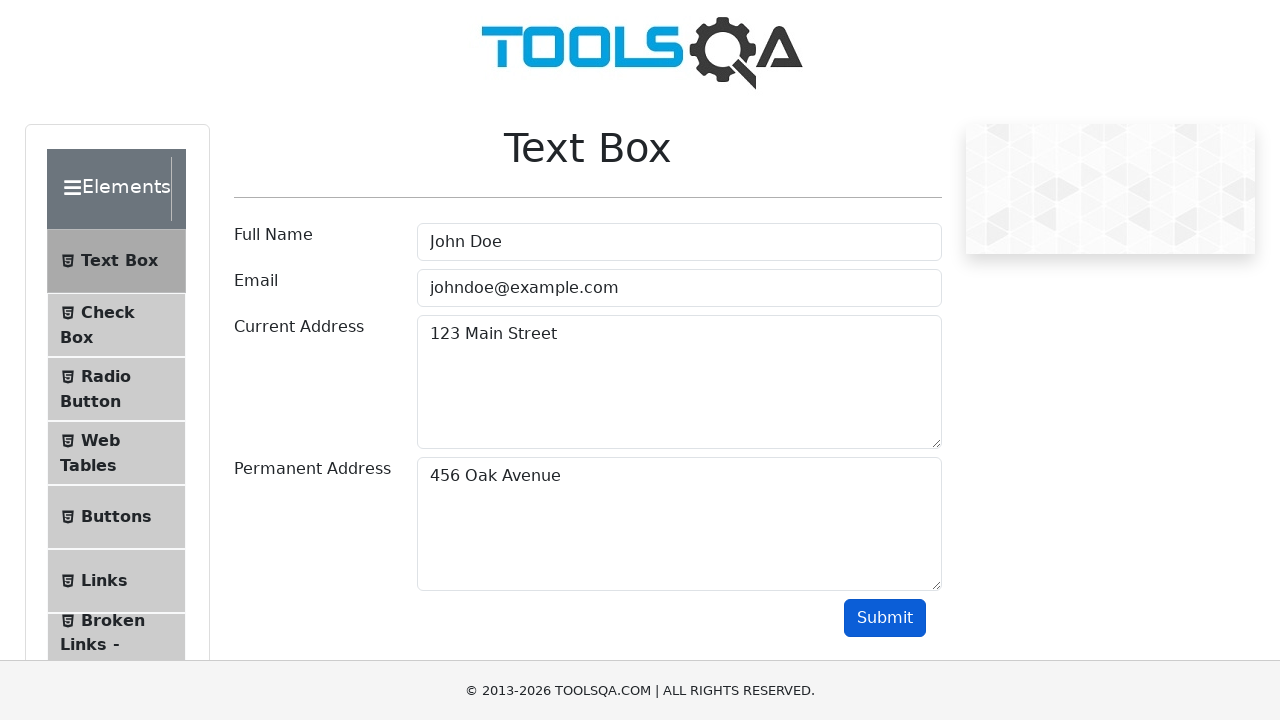